Tests filtering to display all todo items regardless of completion status

Starting URL: https://demo.playwright.dev/todomvc

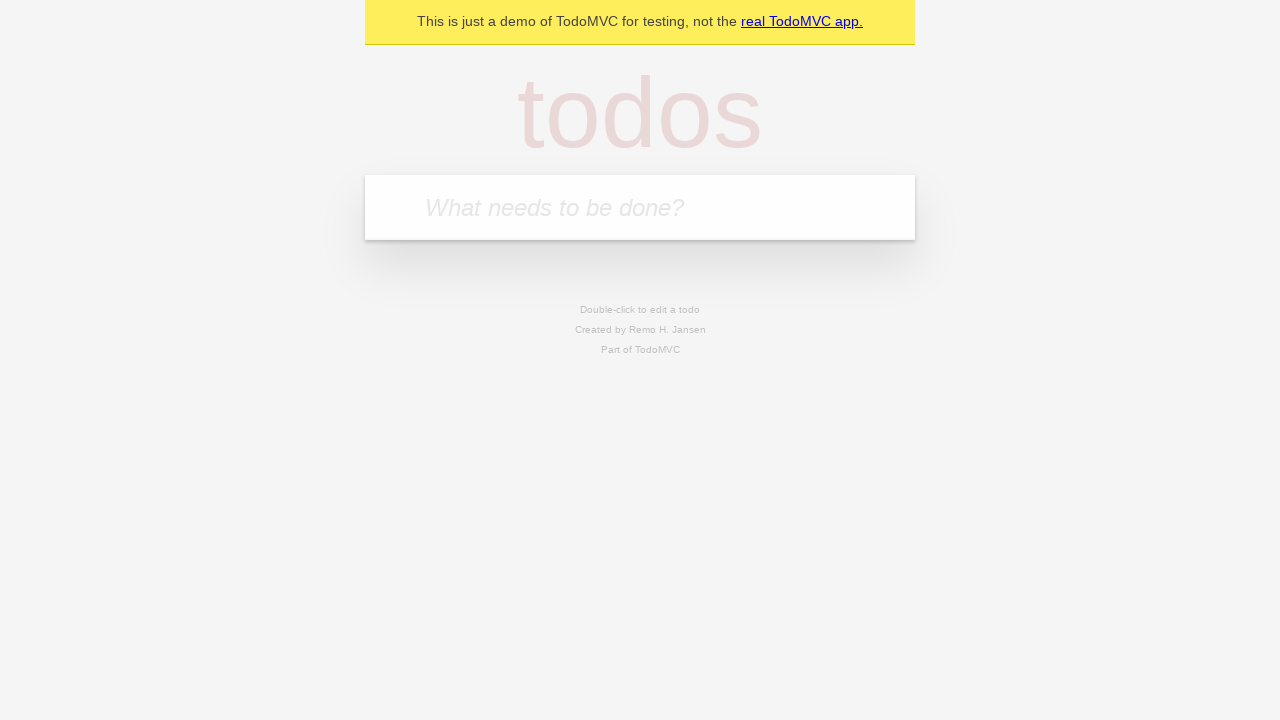

Filled todo input with 'buy some cheese' on internal:attr=[placeholder="What needs to be done?"i]
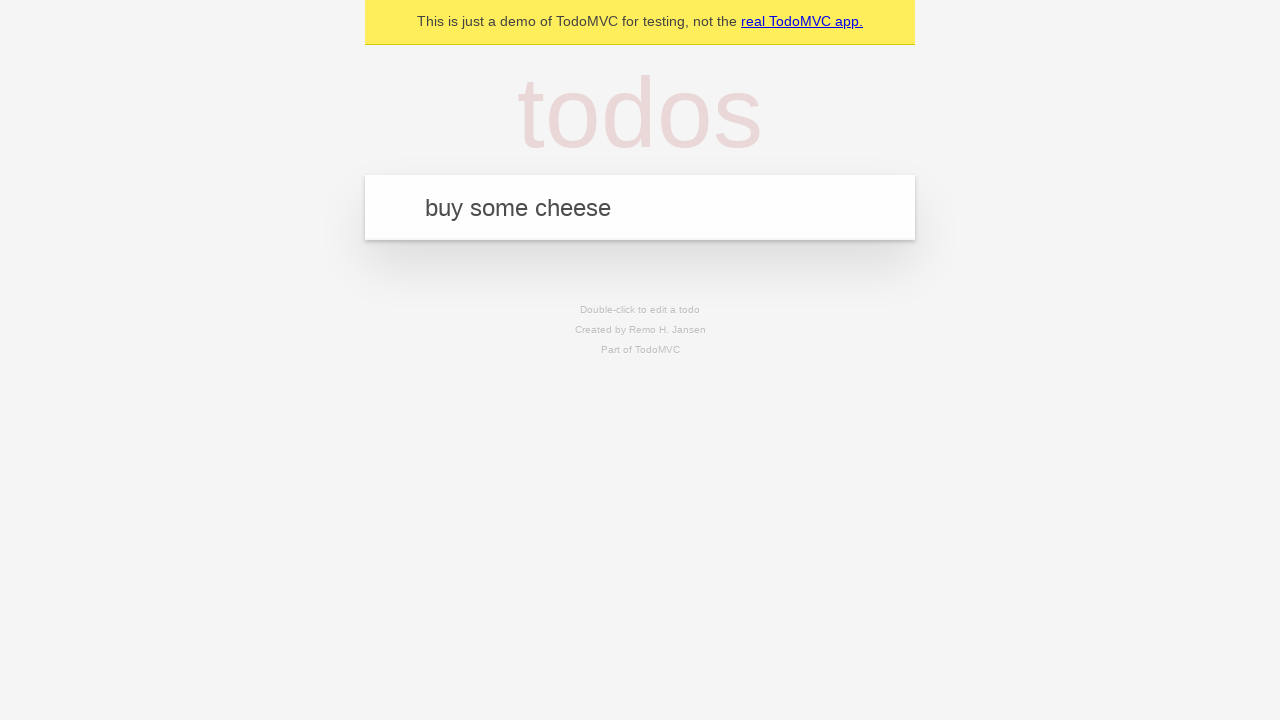

Pressed Enter to create first todo item on internal:attr=[placeholder="What needs to be done?"i]
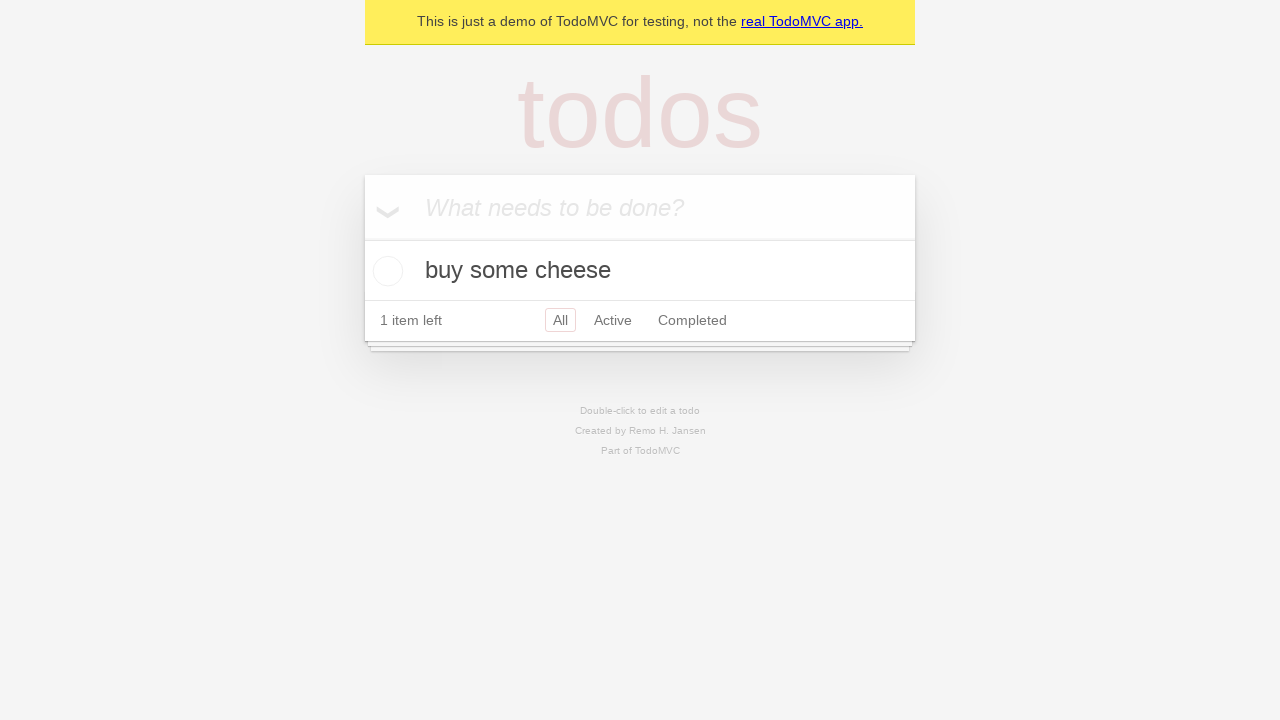

Filled todo input with 'feed the cat' on internal:attr=[placeholder="What needs to be done?"i]
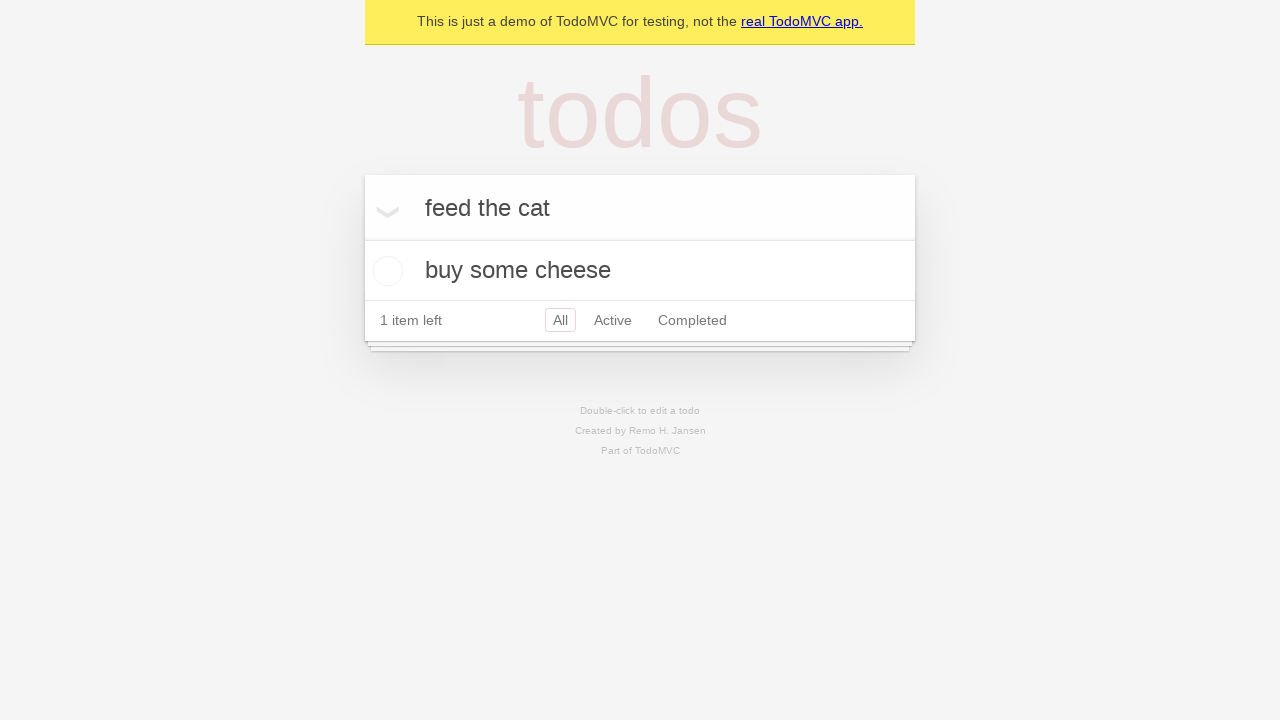

Pressed Enter to create second todo item on internal:attr=[placeholder="What needs to be done?"i]
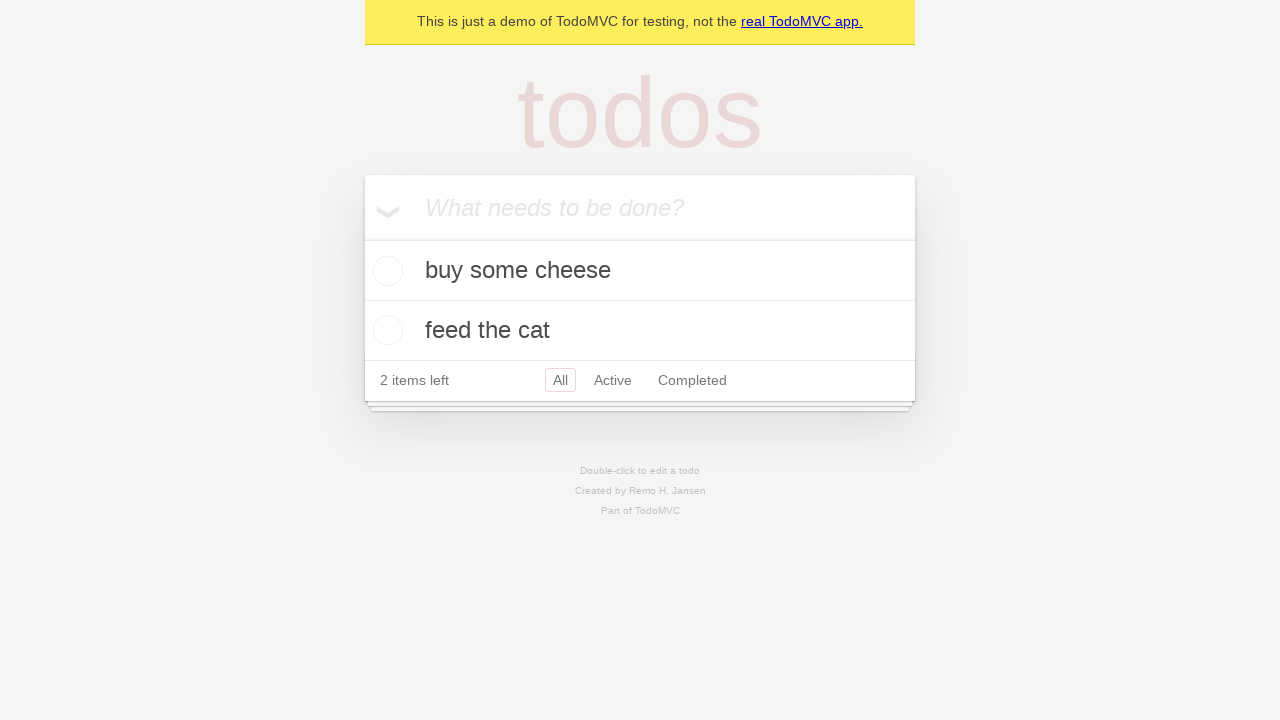

Filled todo input with 'book a doctors appointment' on internal:attr=[placeholder="What needs to be done?"i]
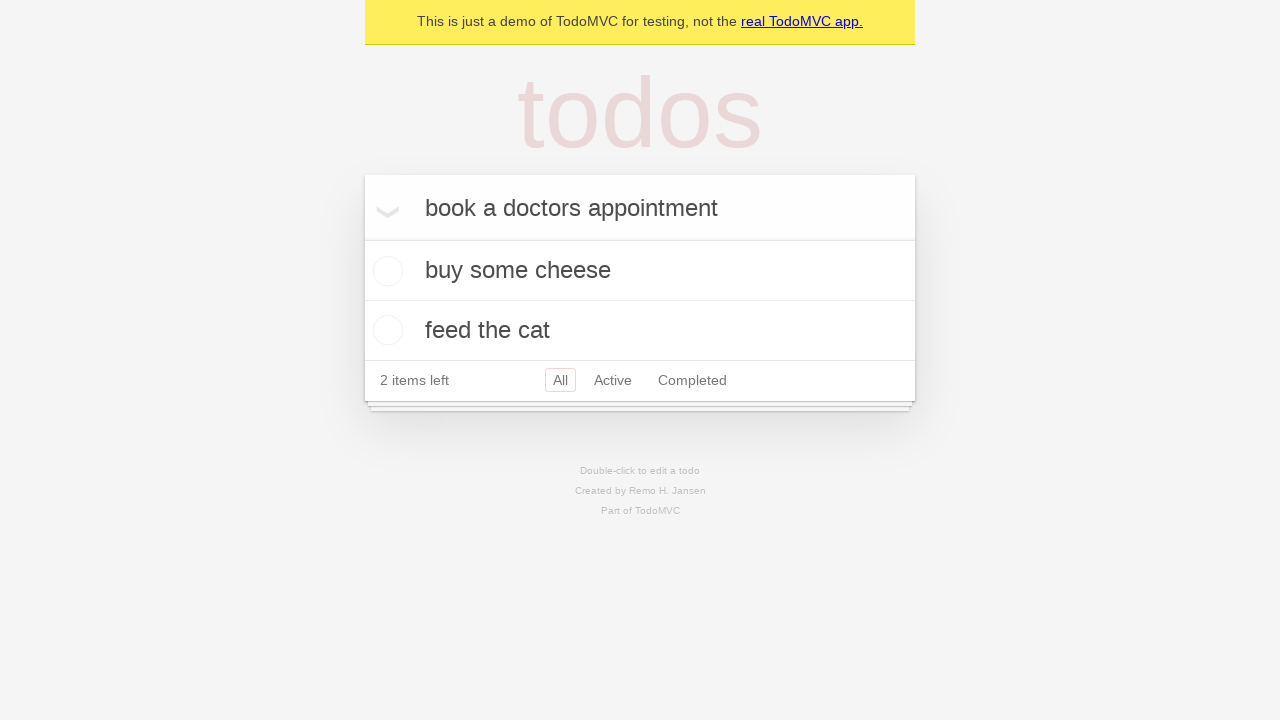

Pressed Enter to create third todo item on internal:attr=[placeholder="What needs to be done?"i]
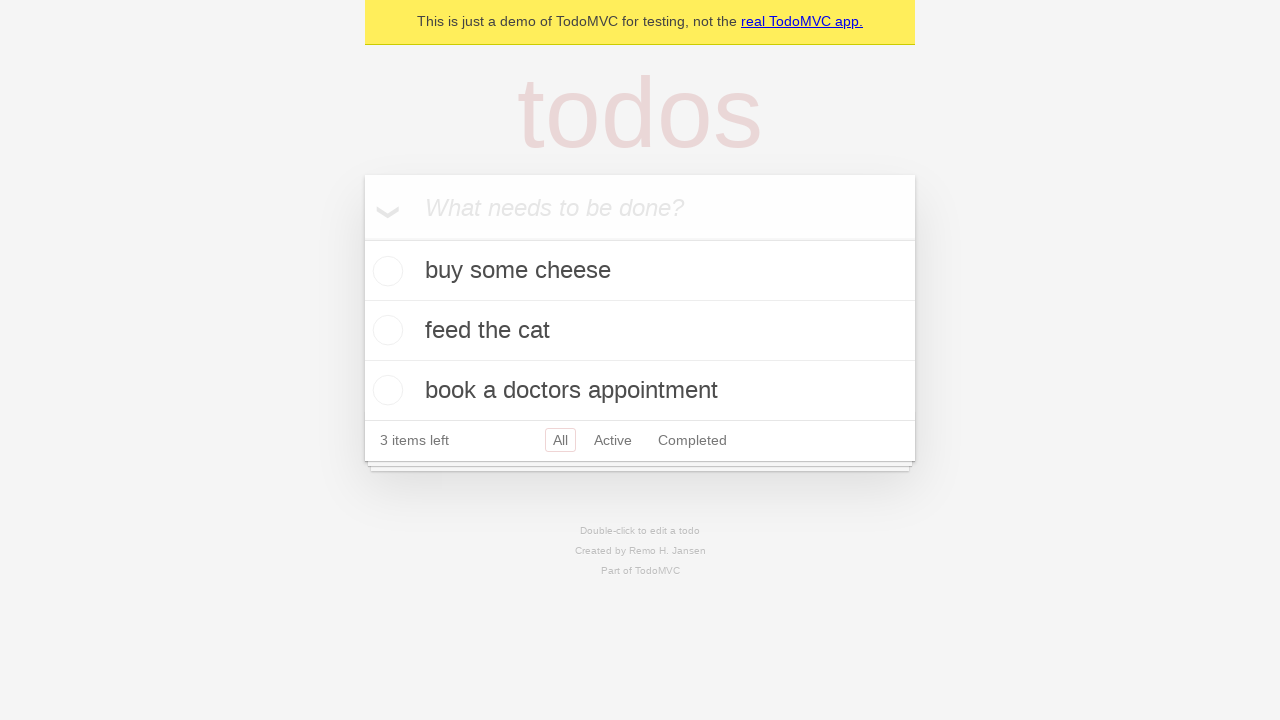

Waited for todo items to appear
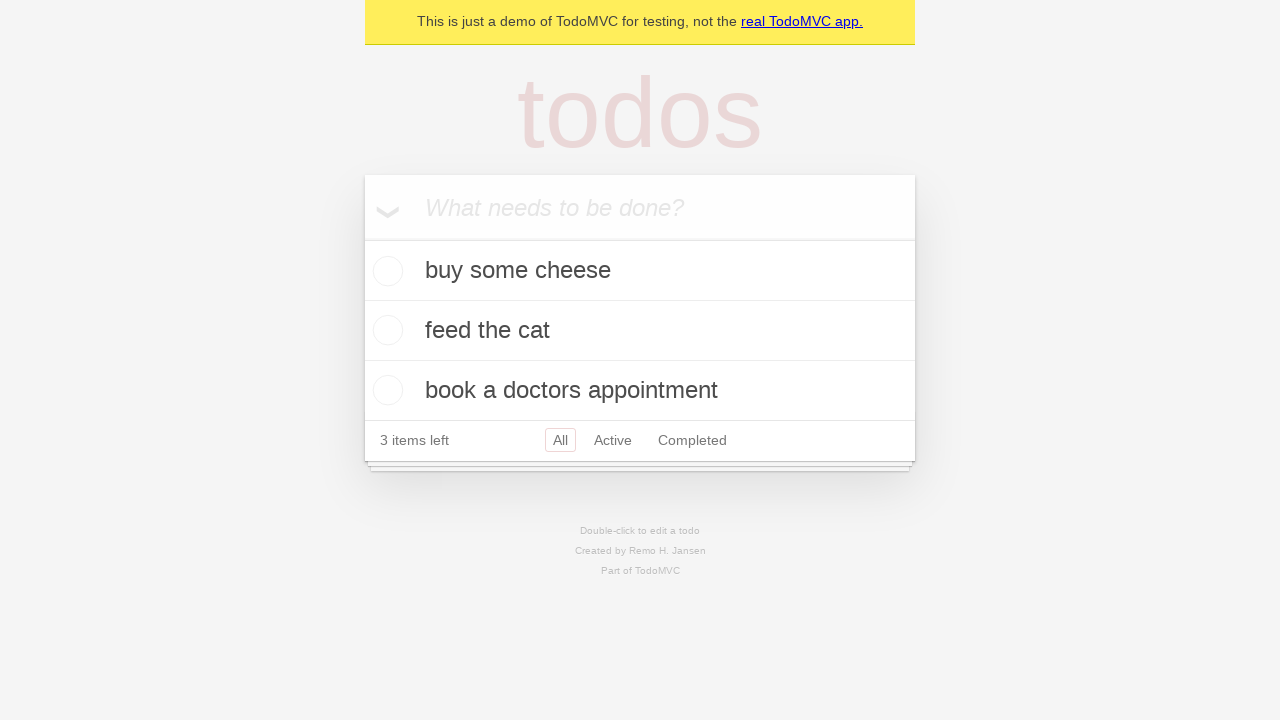

Checked the second todo item as completed at (385, 330) on internal:testid=[data-testid="todo-item"s] >> nth=1 >> internal:role=checkbox
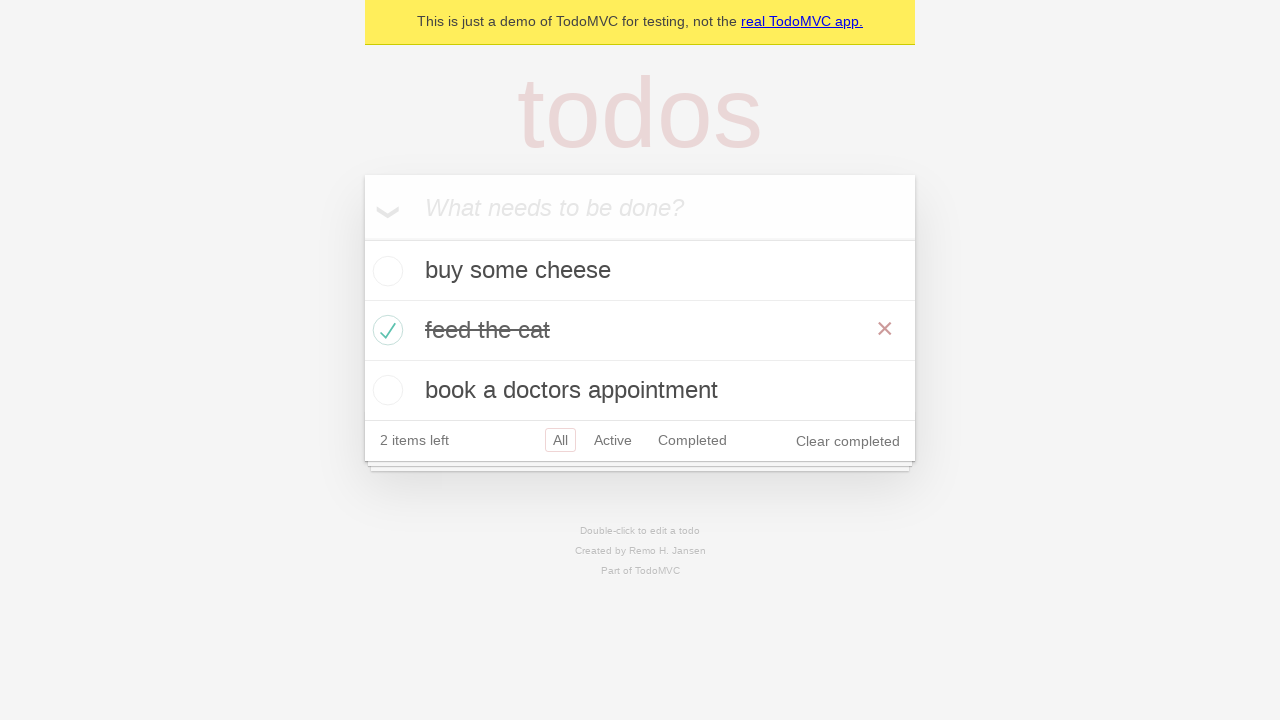

Clicked 'Active' filter to display active items only at (613, 440) on internal:role=link[name="Active"i]
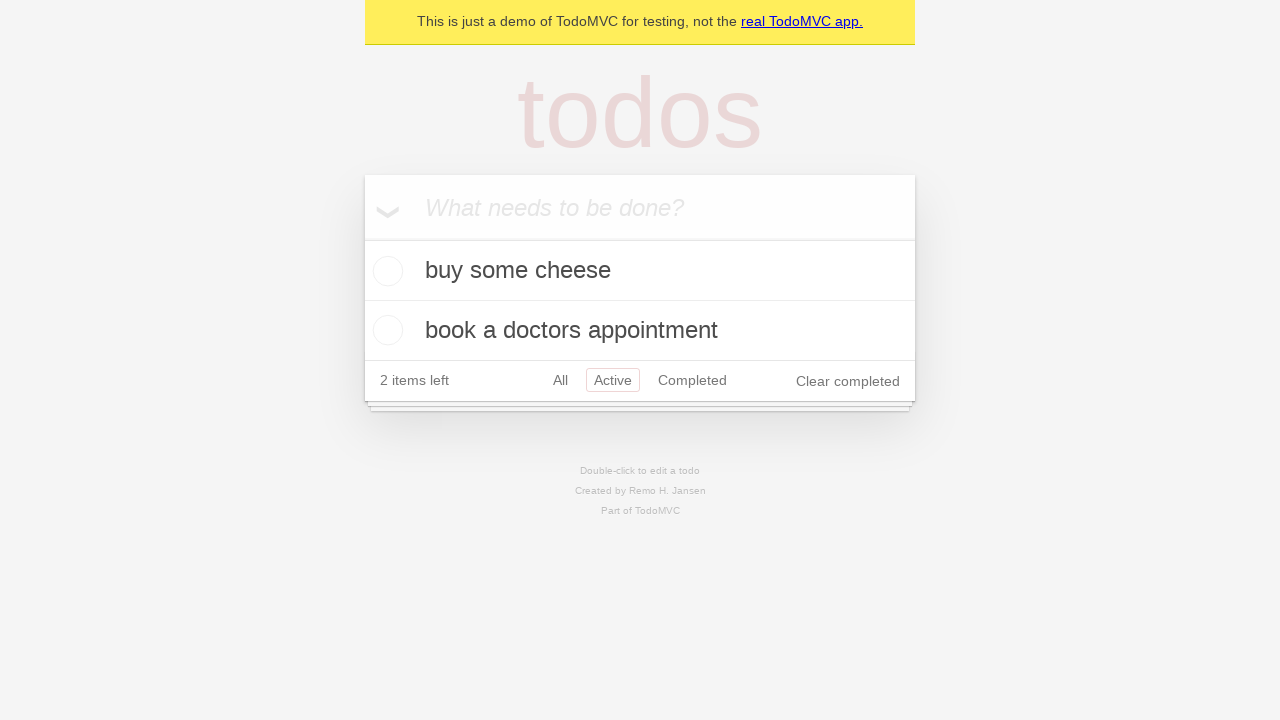

Clicked 'Completed' filter to display completed items only at (692, 380) on internal:role=link[name="Completed"i]
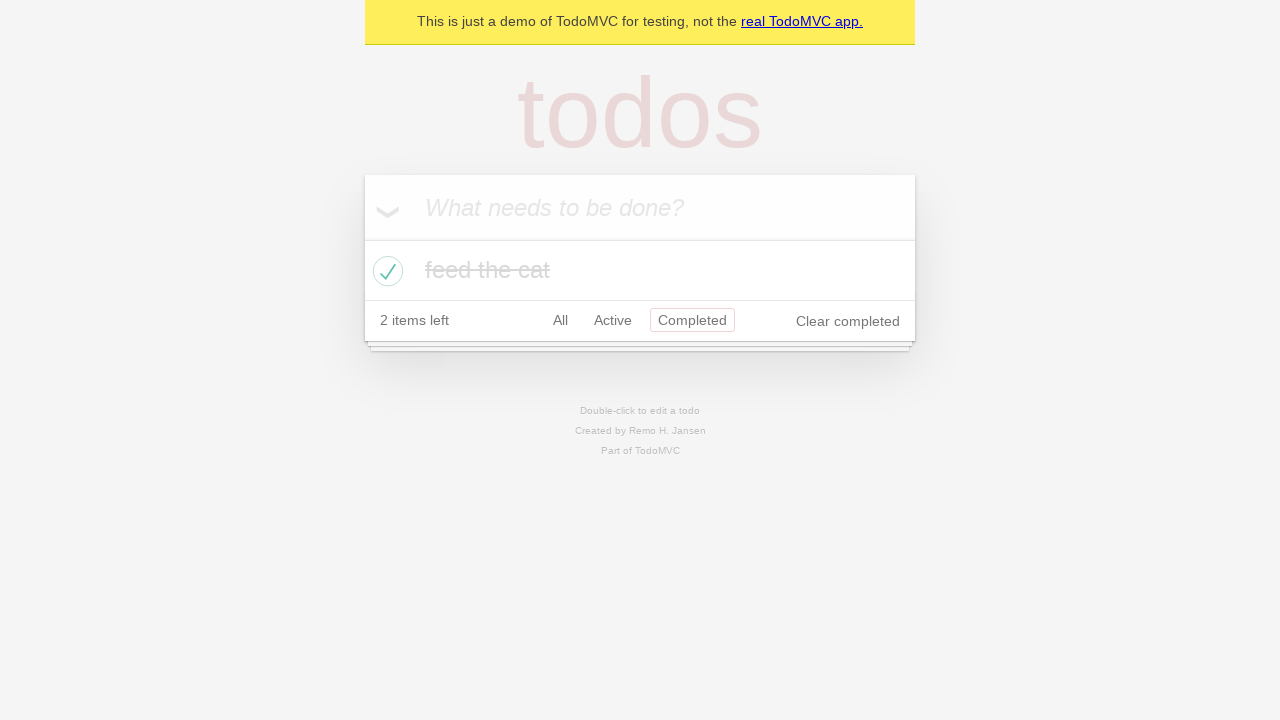

Clicked 'All' filter to display all todo items at (560, 320) on internal:role=link[name="All"i]
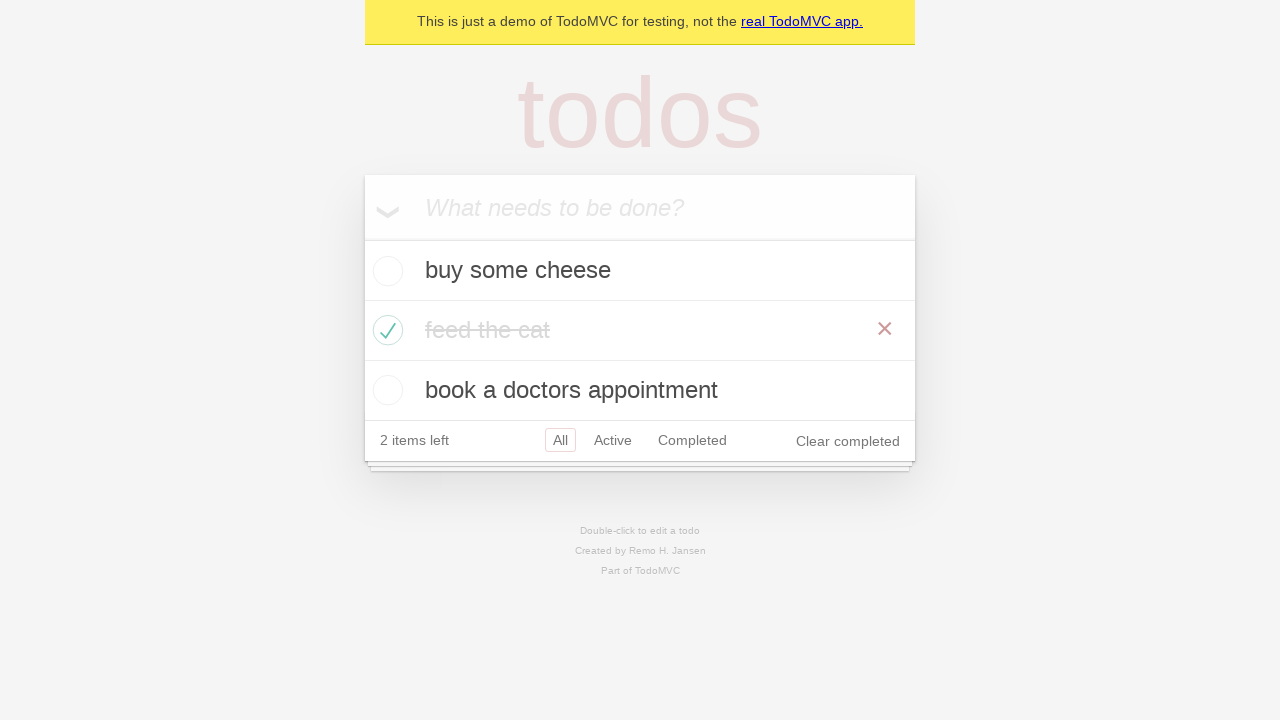

Verified all 3 todo items are now displayed
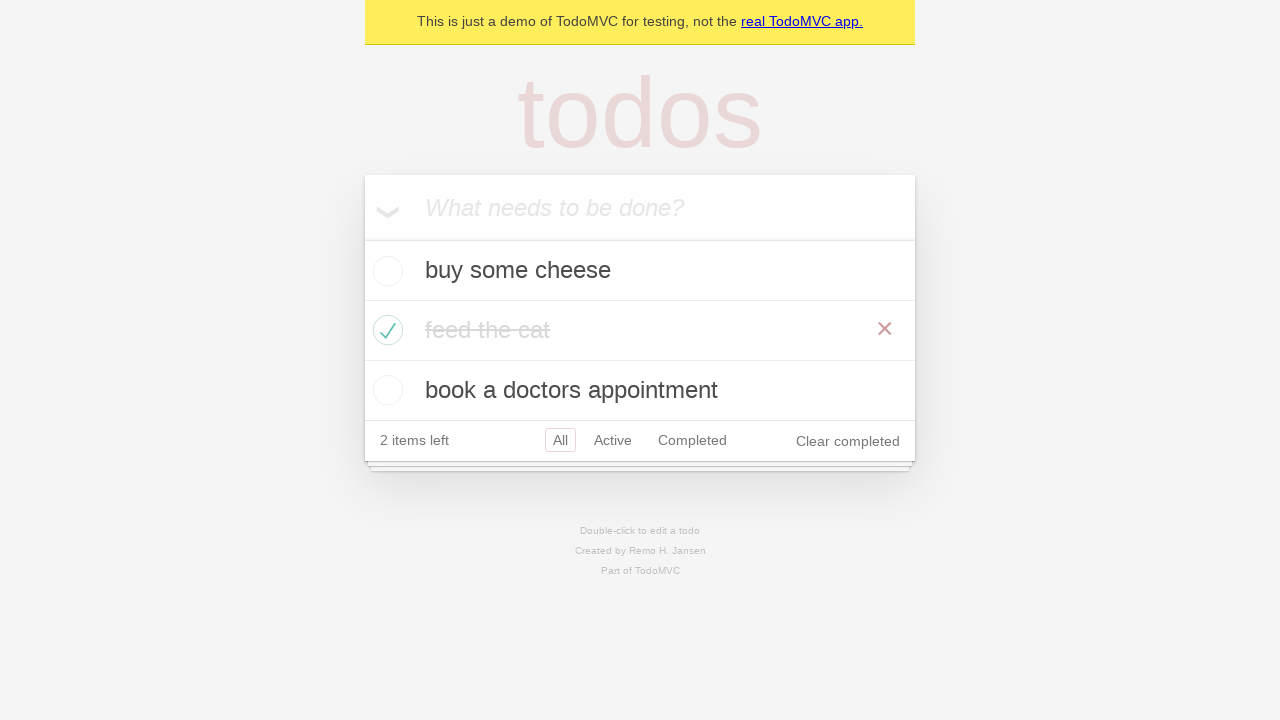

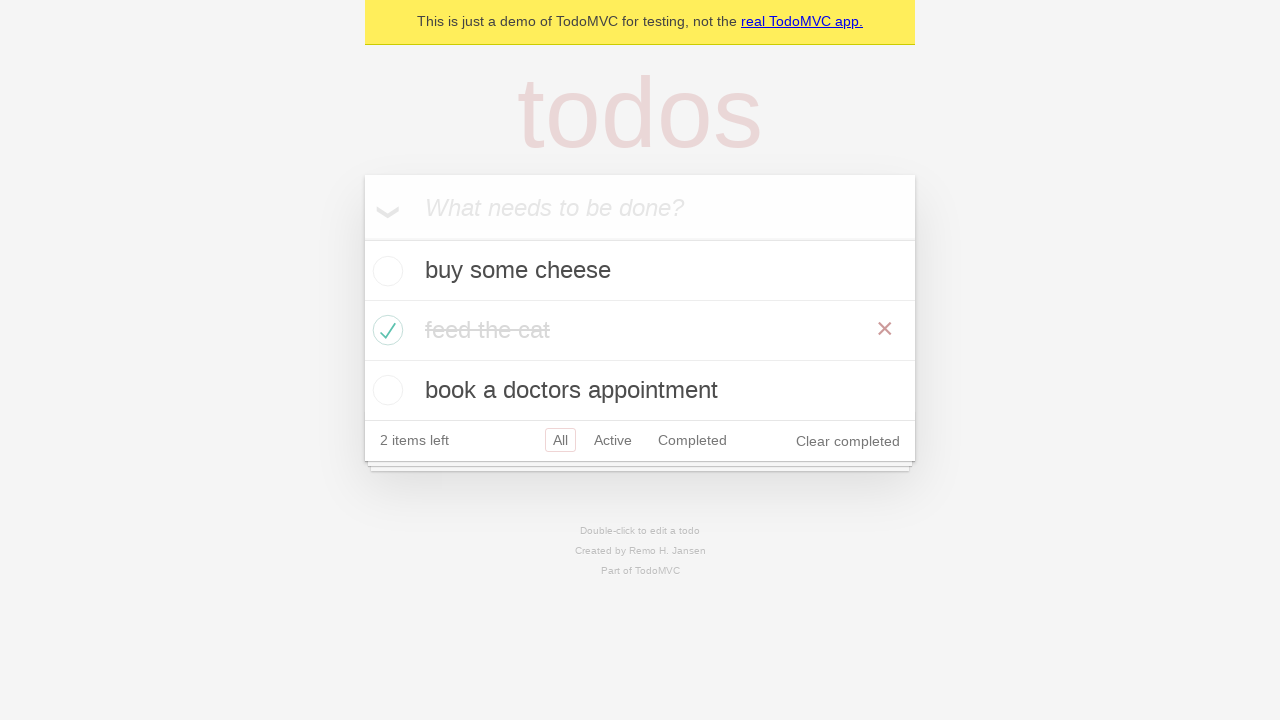